Tests marking all items as completed using the 'Mark all as complete' checkbox.

Starting URL: https://demo.playwright.dev/todomvc

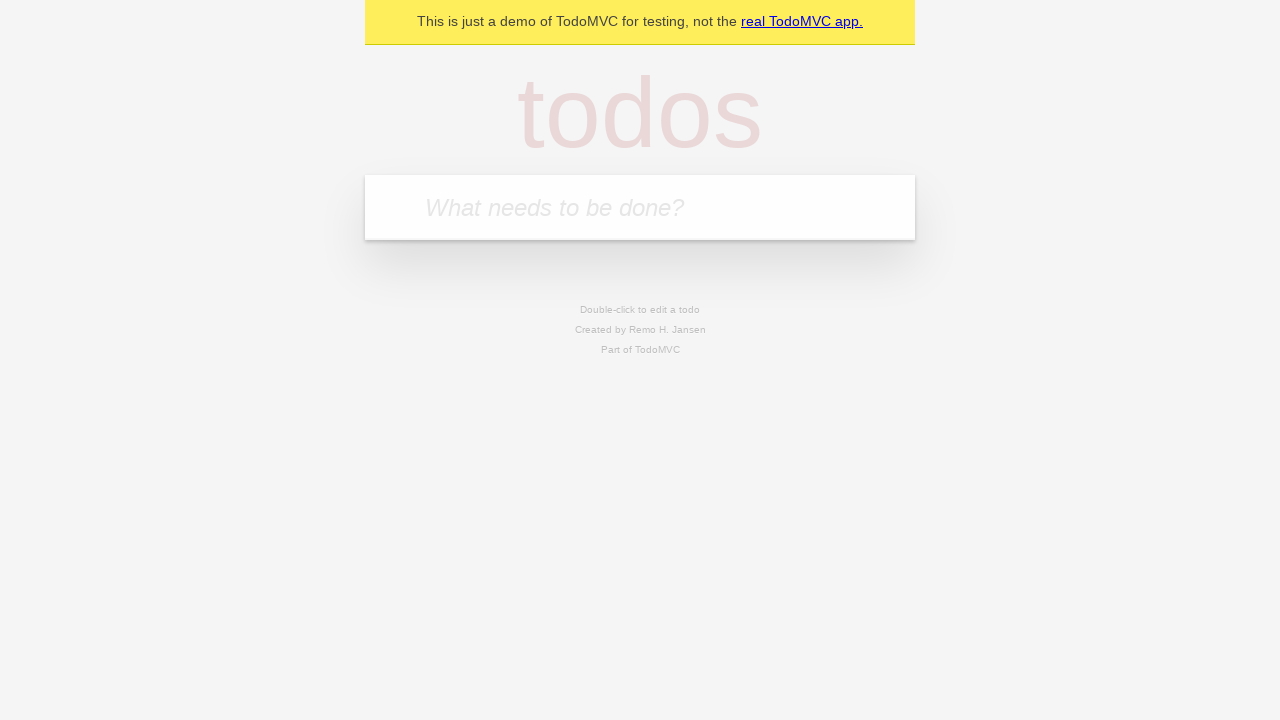

Filled todo input with 'buy some cheese' on internal:attr=[placeholder="What needs to be done?"i]
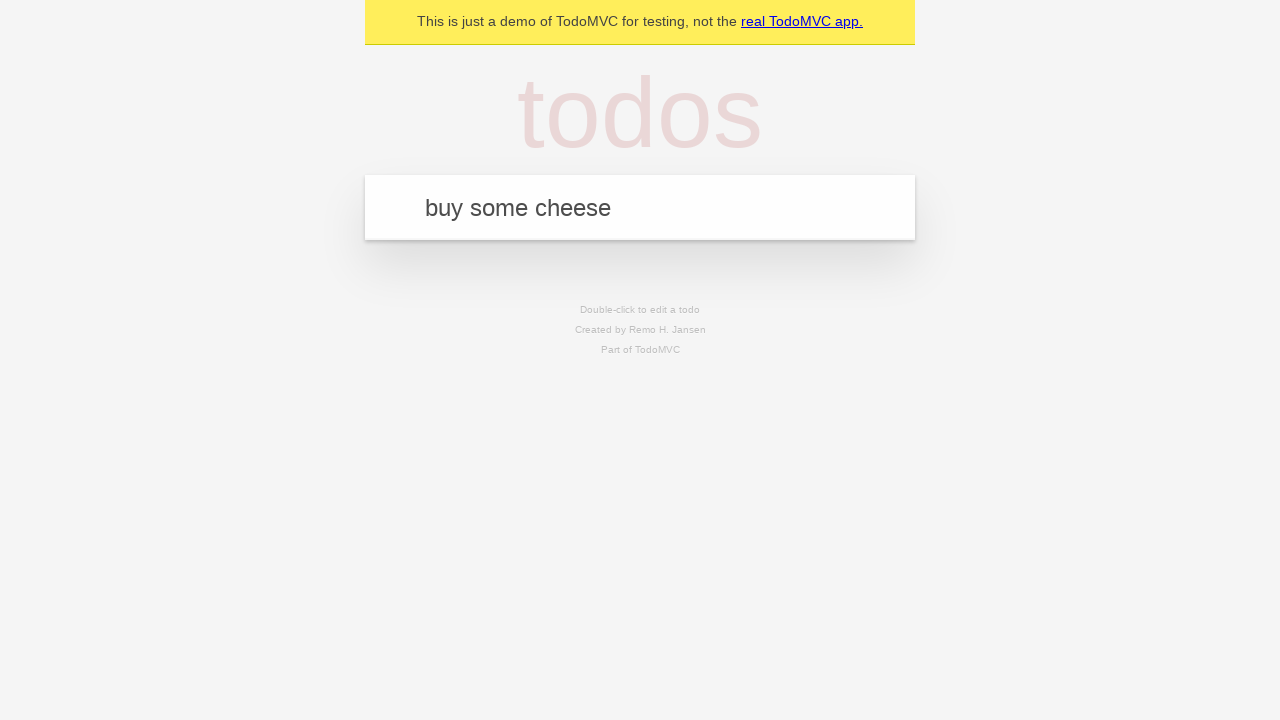

Pressed Enter to add first todo item on internal:attr=[placeholder="What needs to be done?"i]
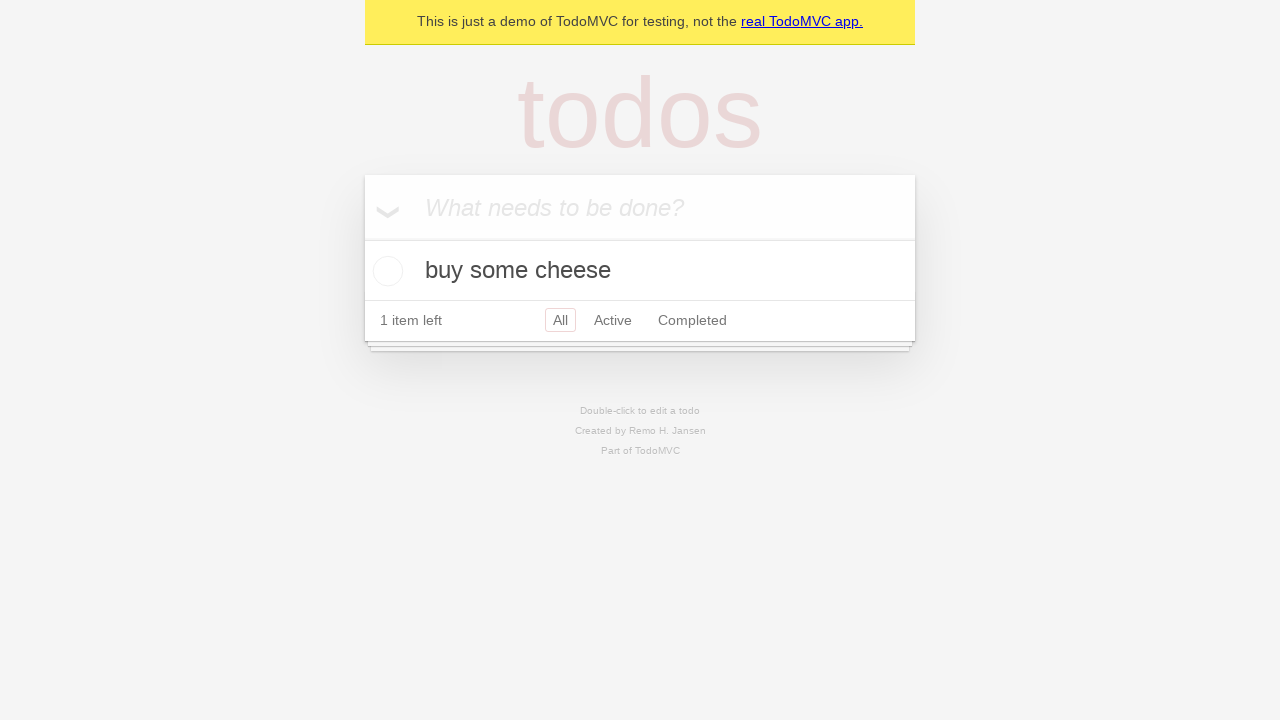

Filled todo input with 'feed the cat' on internal:attr=[placeholder="What needs to be done?"i]
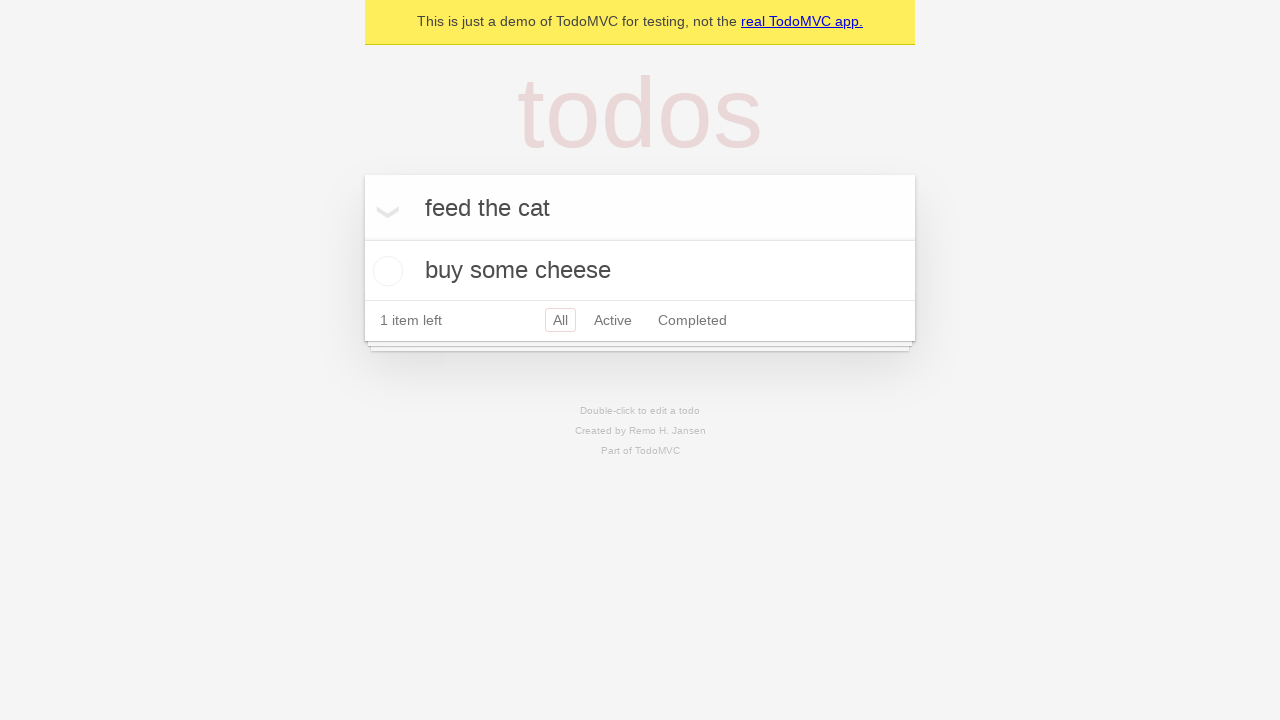

Pressed Enter to add second todo item on internal:attr=[placeholder="What needs to be done?"i]
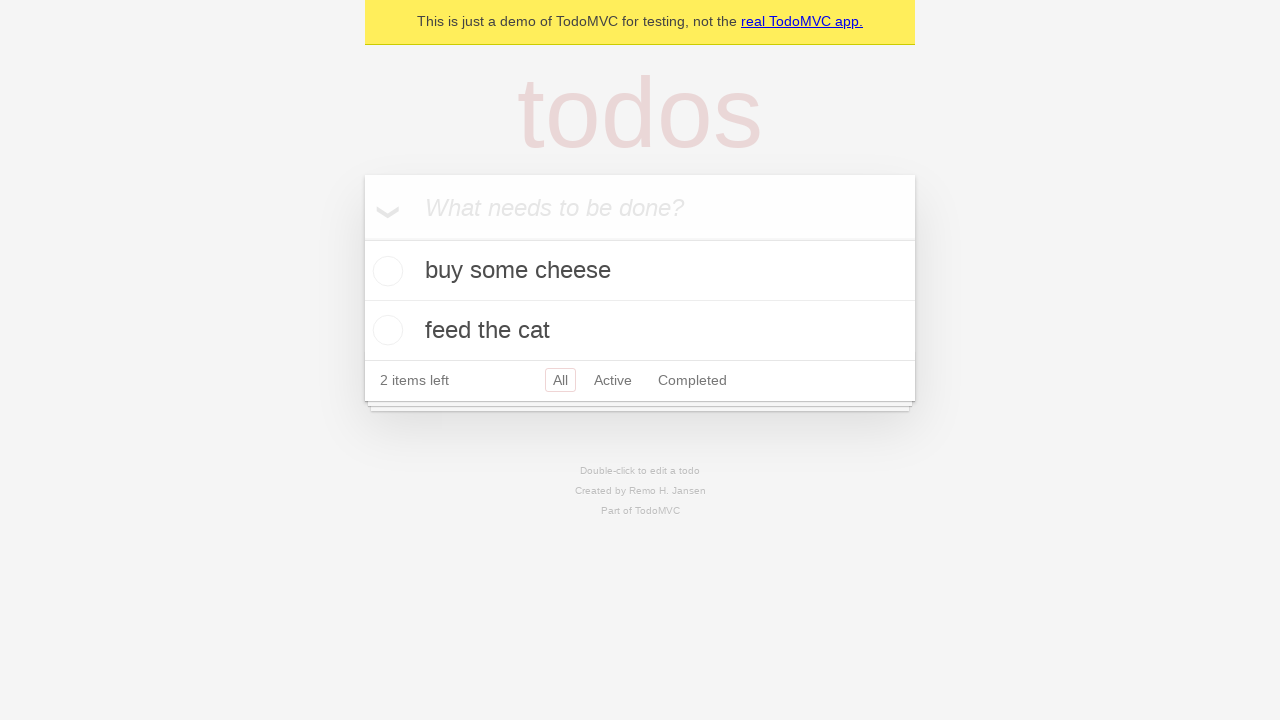

Filled todo input with 'book a doctors appointment' on internal:attr=[placeholder="What needs to be done?"i]
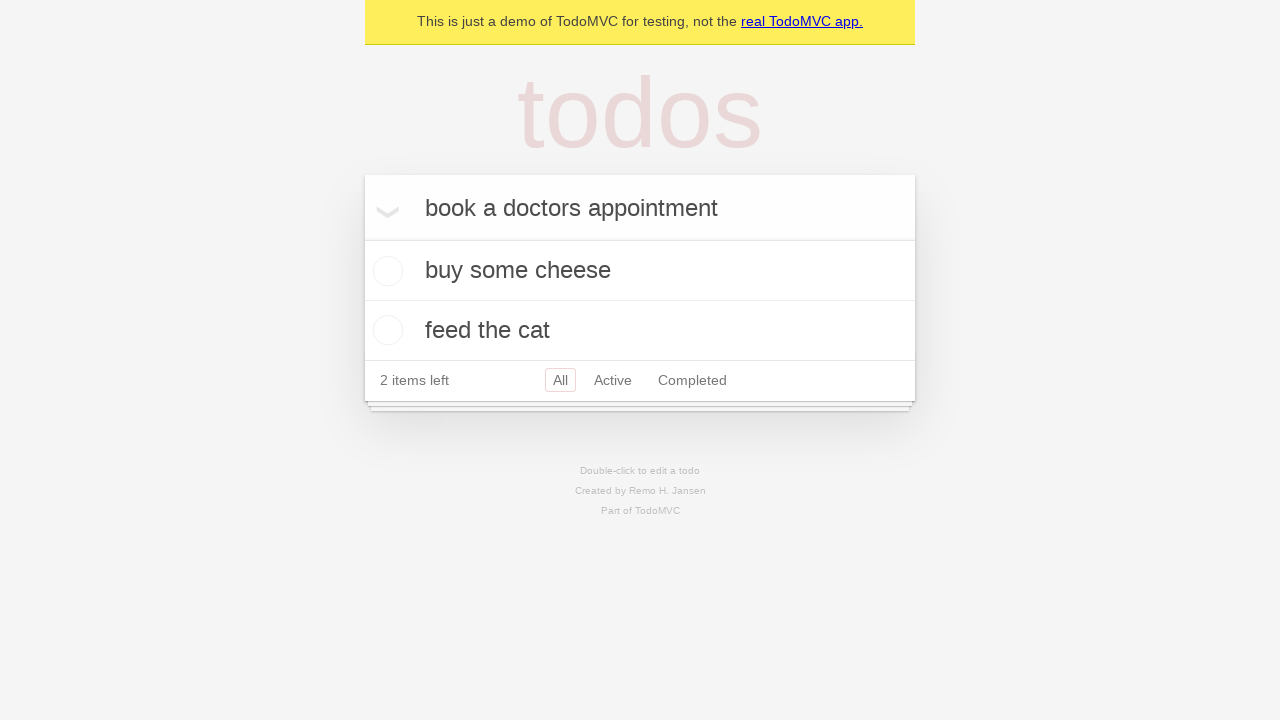

Pressed Enter to add third todo item on internal:attr=[placeholder="What needs to be done?"i]
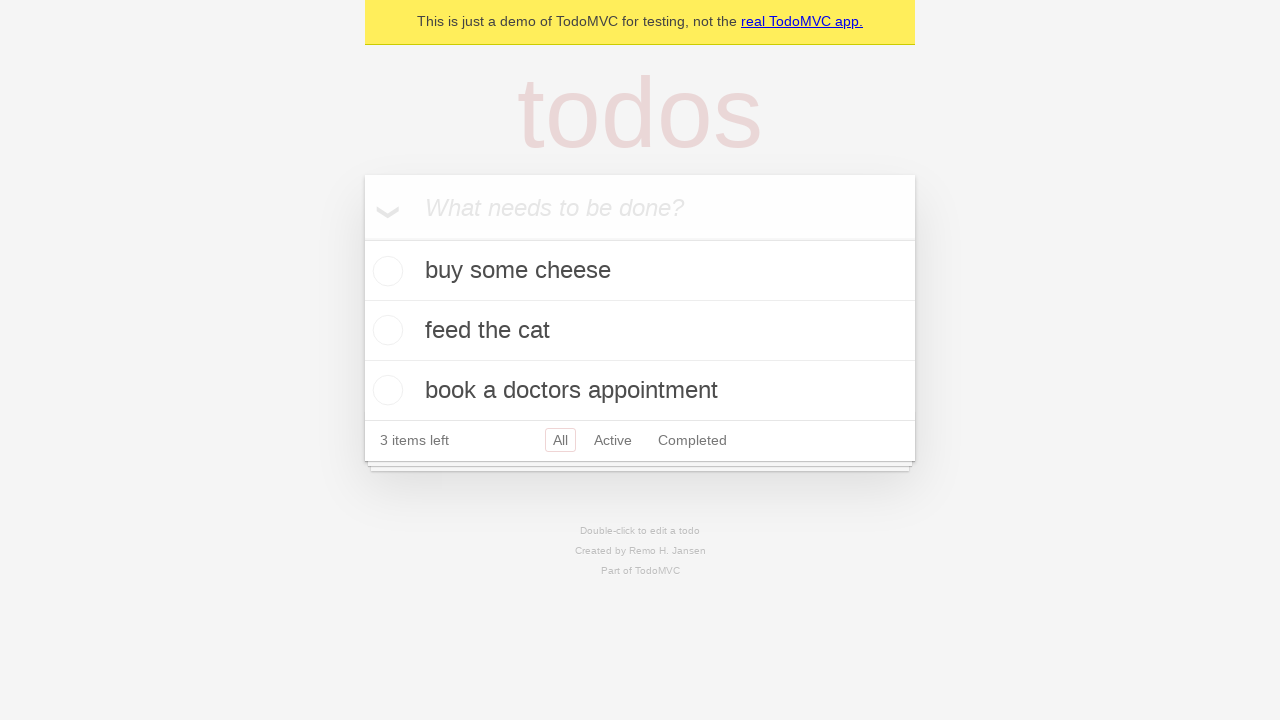

Checked 'Mark all as complete' checkbox to mark all items as completed at (362, 238) on internal:label="Mark all as complete"i
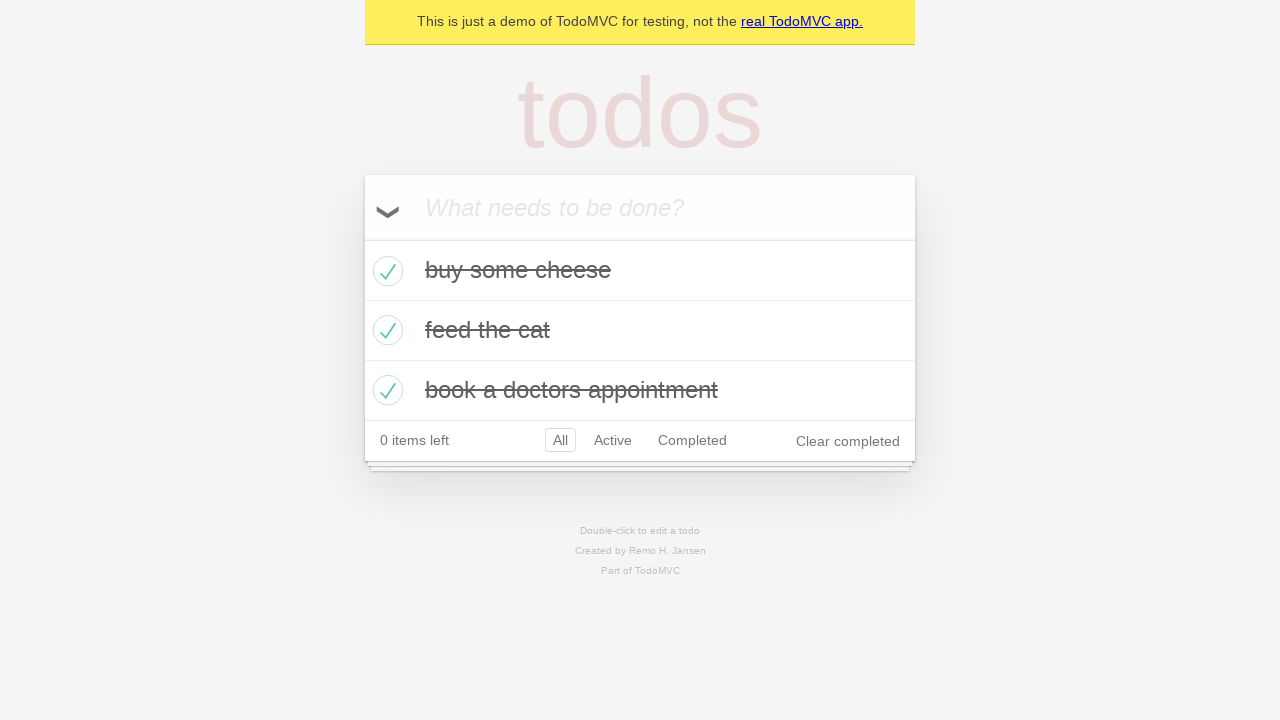

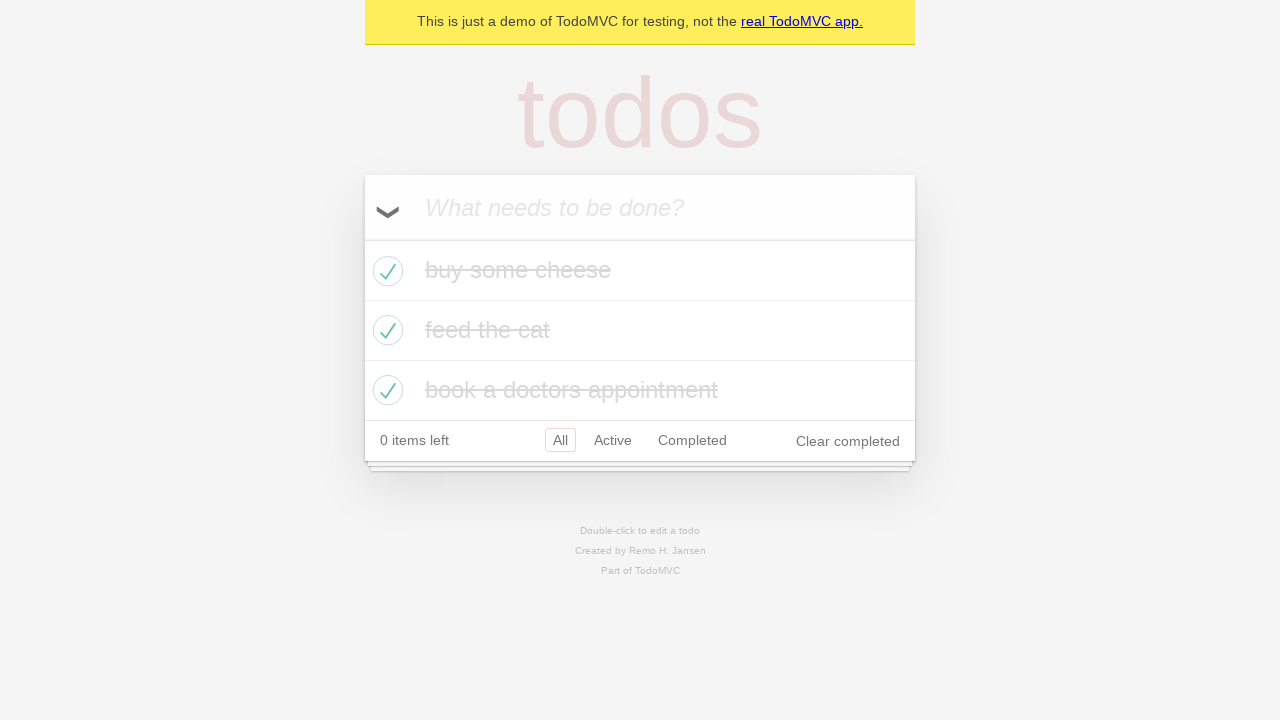